Tests various alert types on a demo page including simple alerts, confirmation dialogs, and prompt alerts with text input

Starting URL: https://demo.automationtesting.in/Alerts.html

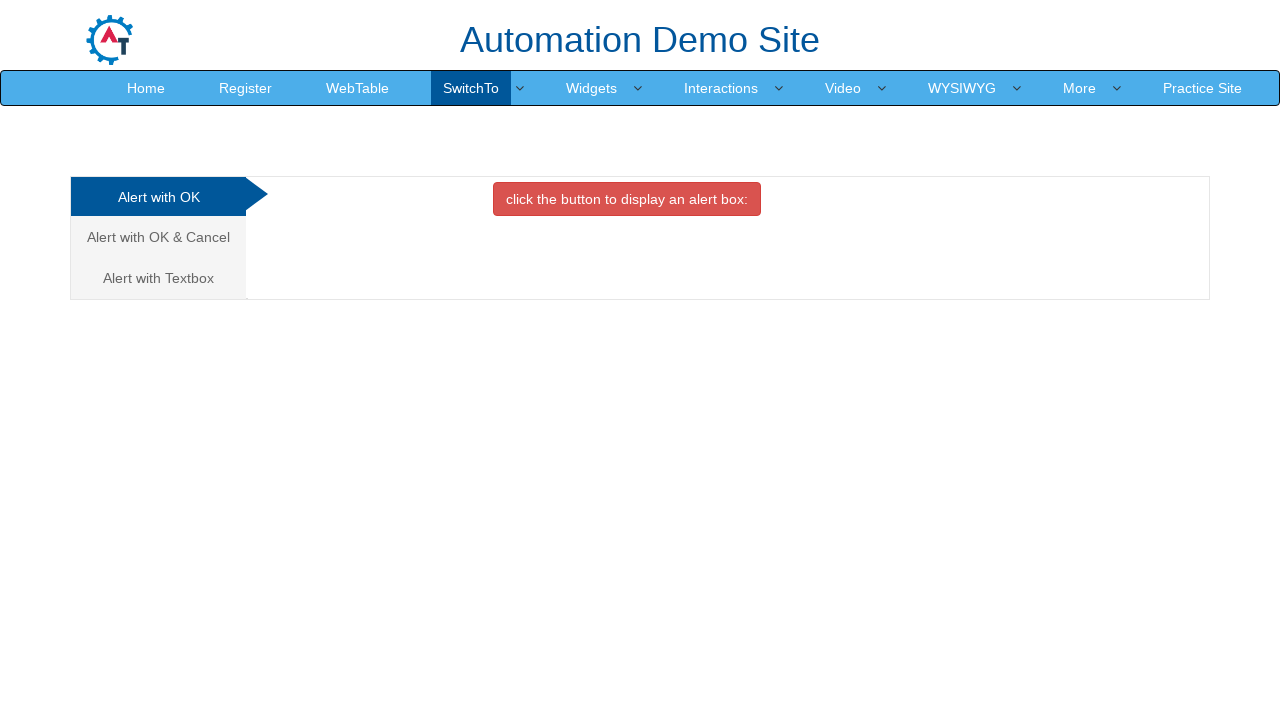

Clicked button to trigger simple alert at (627, 199) on xpath=//button[@onclick='alertbox()']
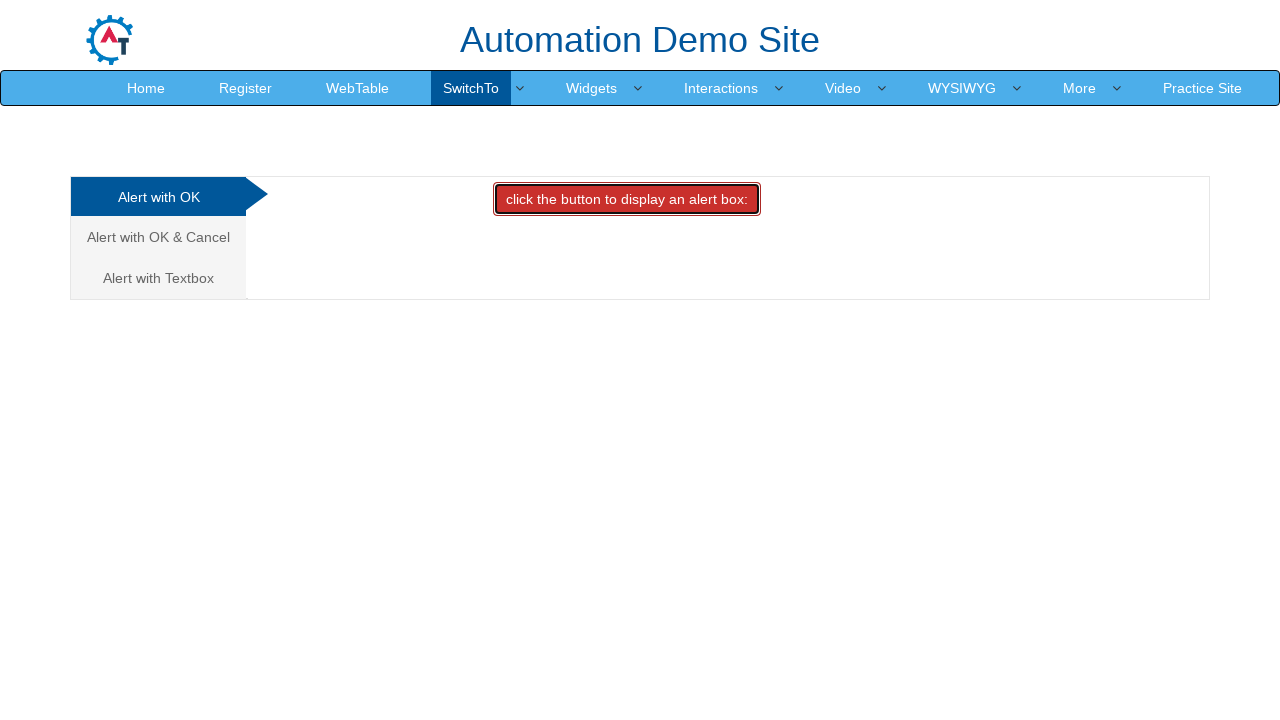

Set up dialog handler to accept simple alert
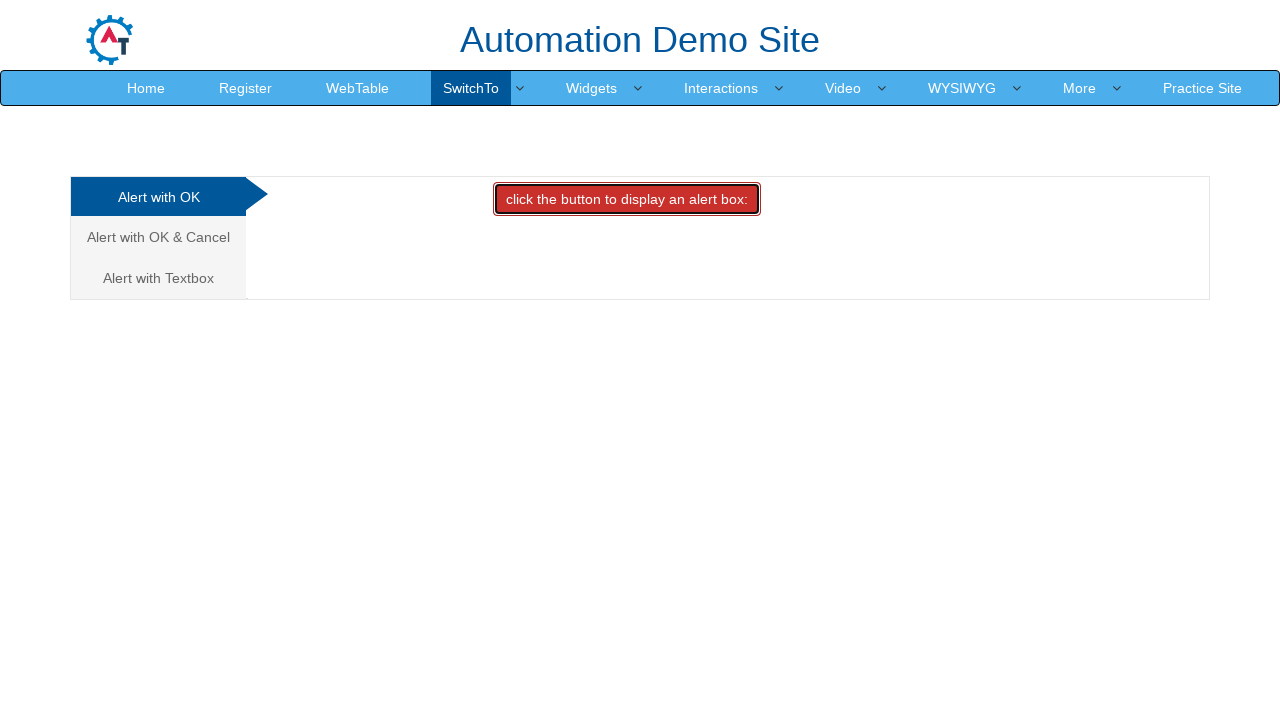

Clicked link to navigate to confirmation alert section at (158, 237) on xpath=//a[contains(text(),'Alert with OK & Cancel ')]
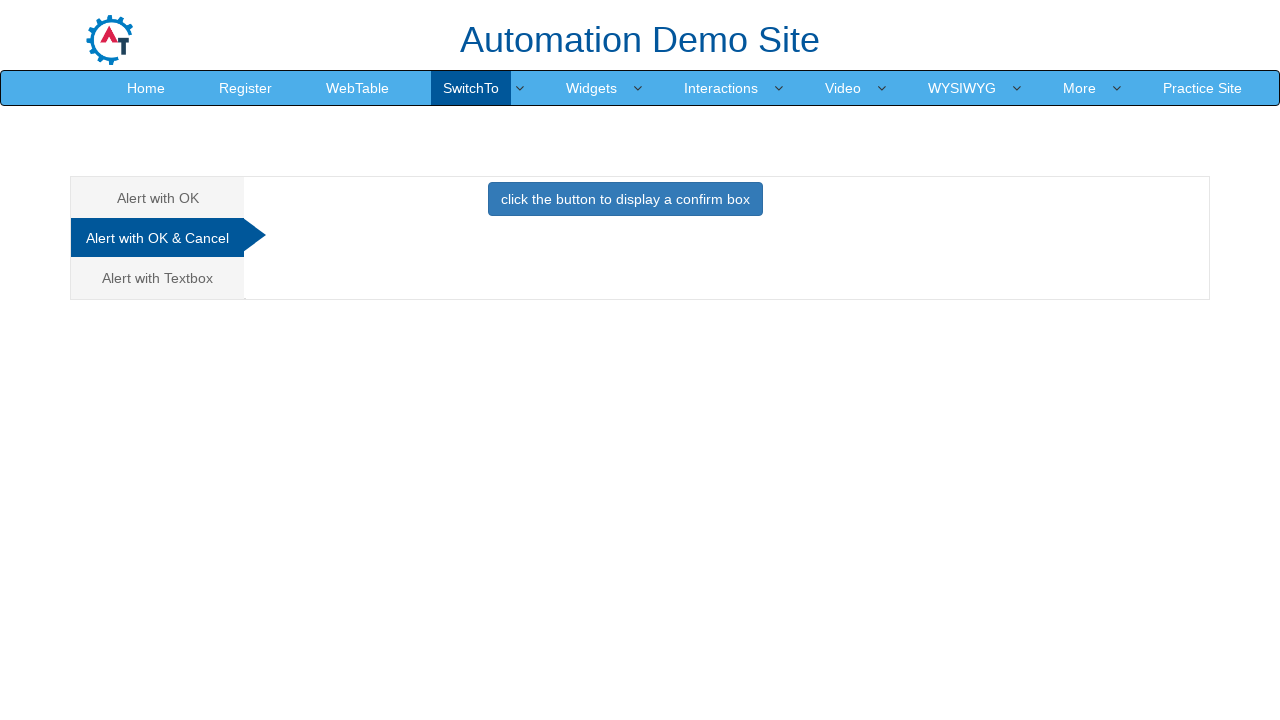

Clicked button to trigger confirmation dialog at (625, 199) on xpath=//button[@onclick='confirmbox()']
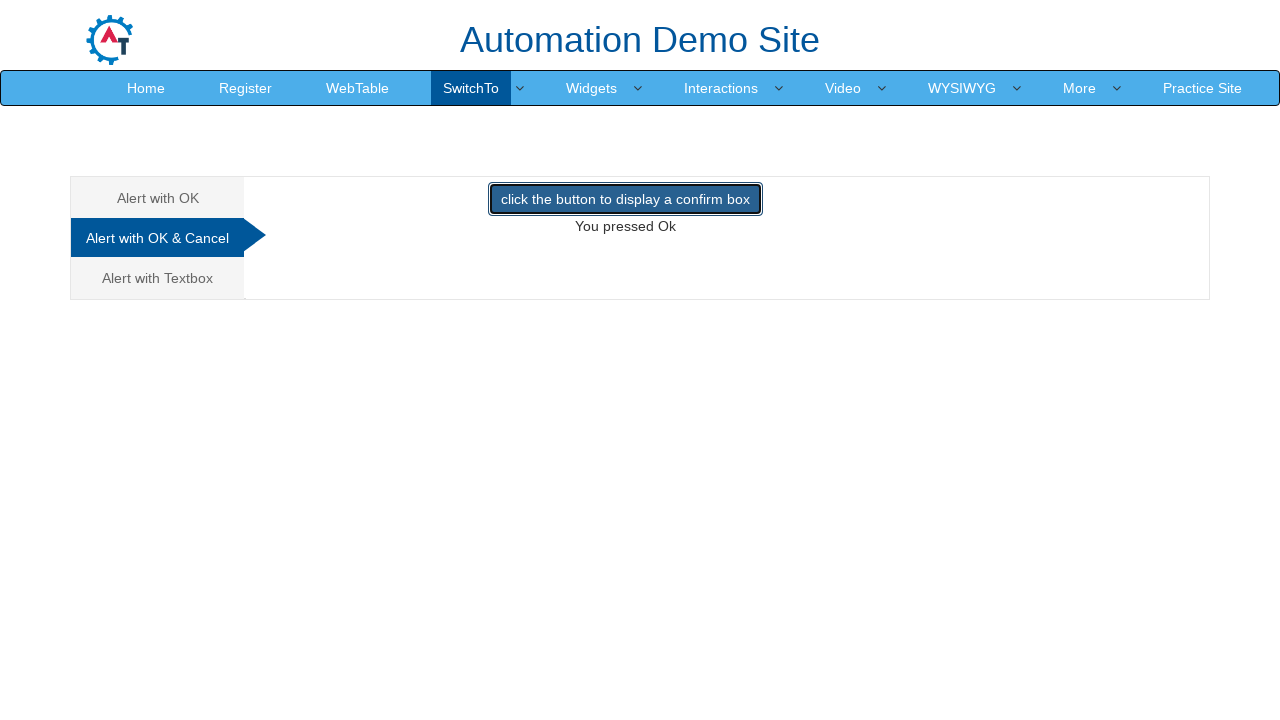

Set up dialog handler to accept confirmation dialog
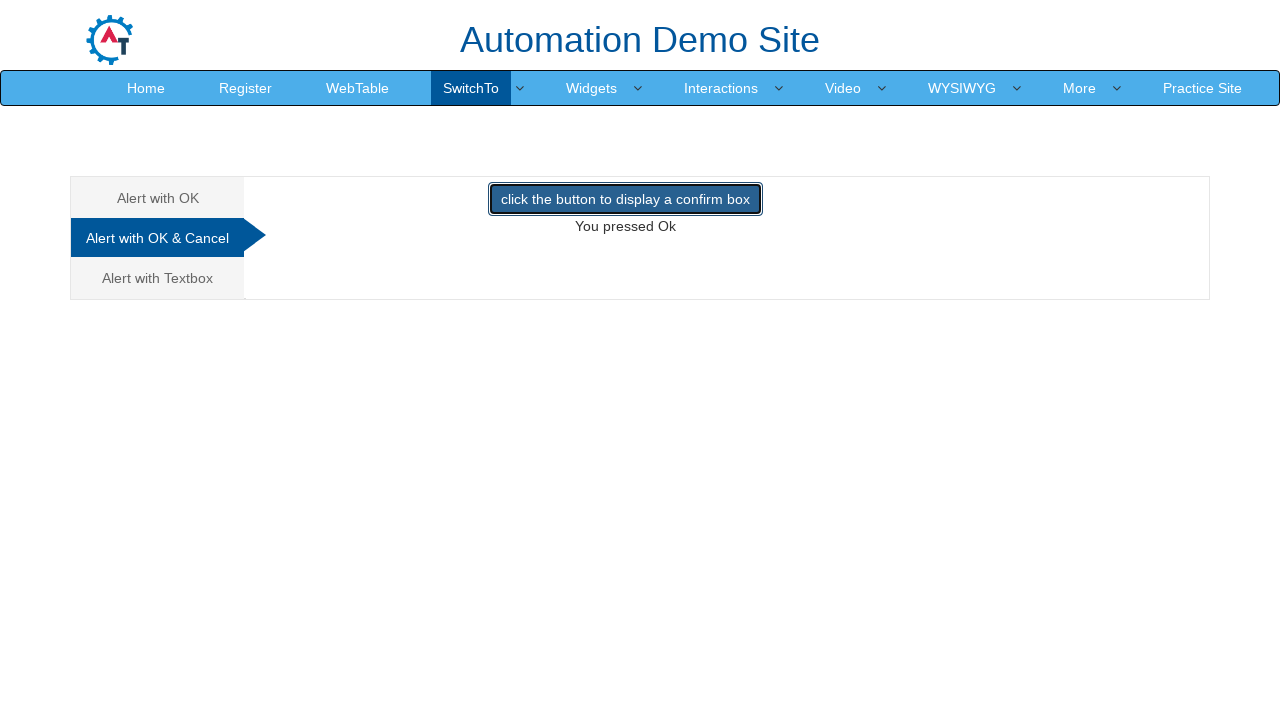

Clicked link to navigate to prompt alert section at (158, 278) on xpath=//a[contains(text(),'Alert with Textbox ')]
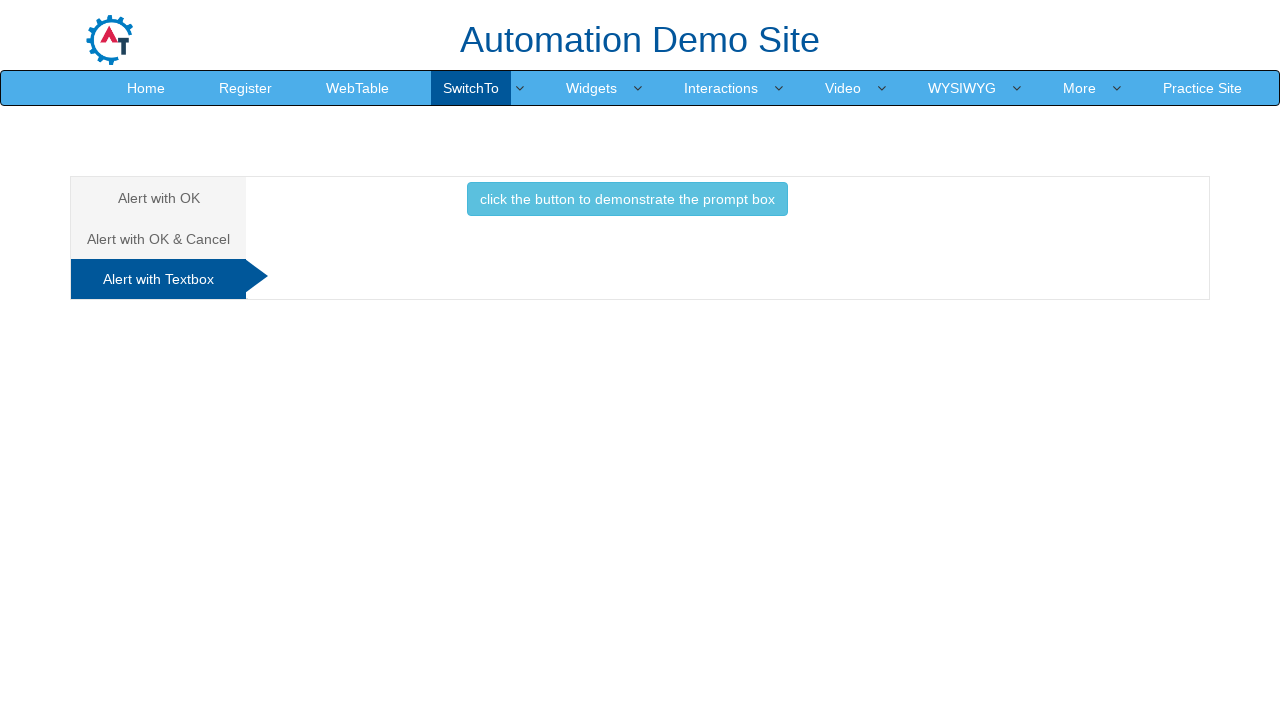

Clicked button to trigger prompt dialog at (627, 199) on xpath=//button[@onclick='promptbox()']
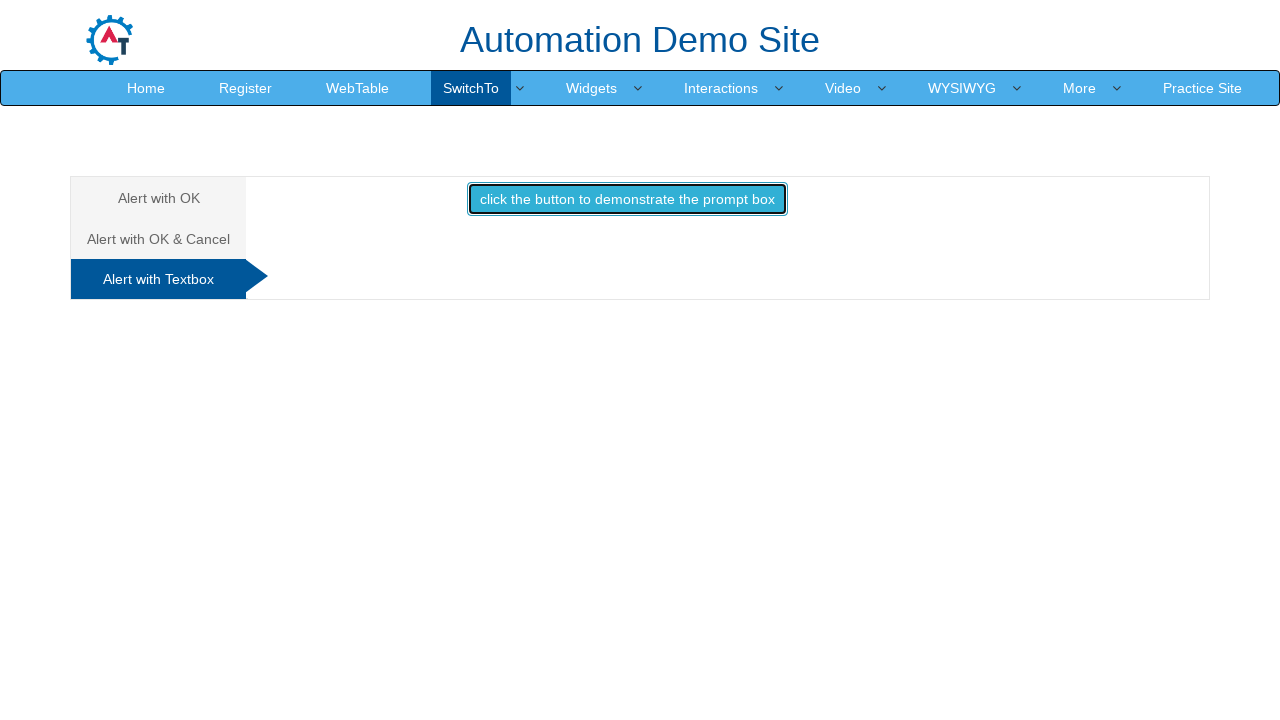

Set up dialog handler to accept prompt with text input 'Akash'
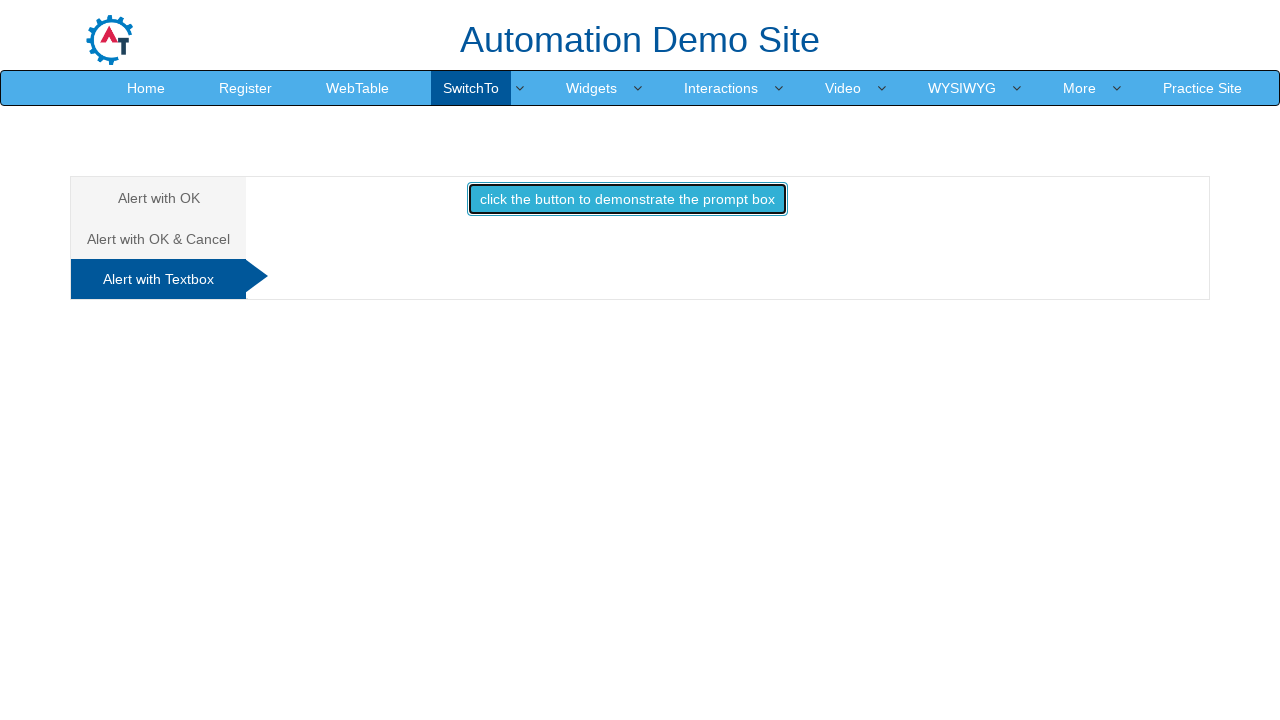

Executed promptbox() function to trigger prompt dialog
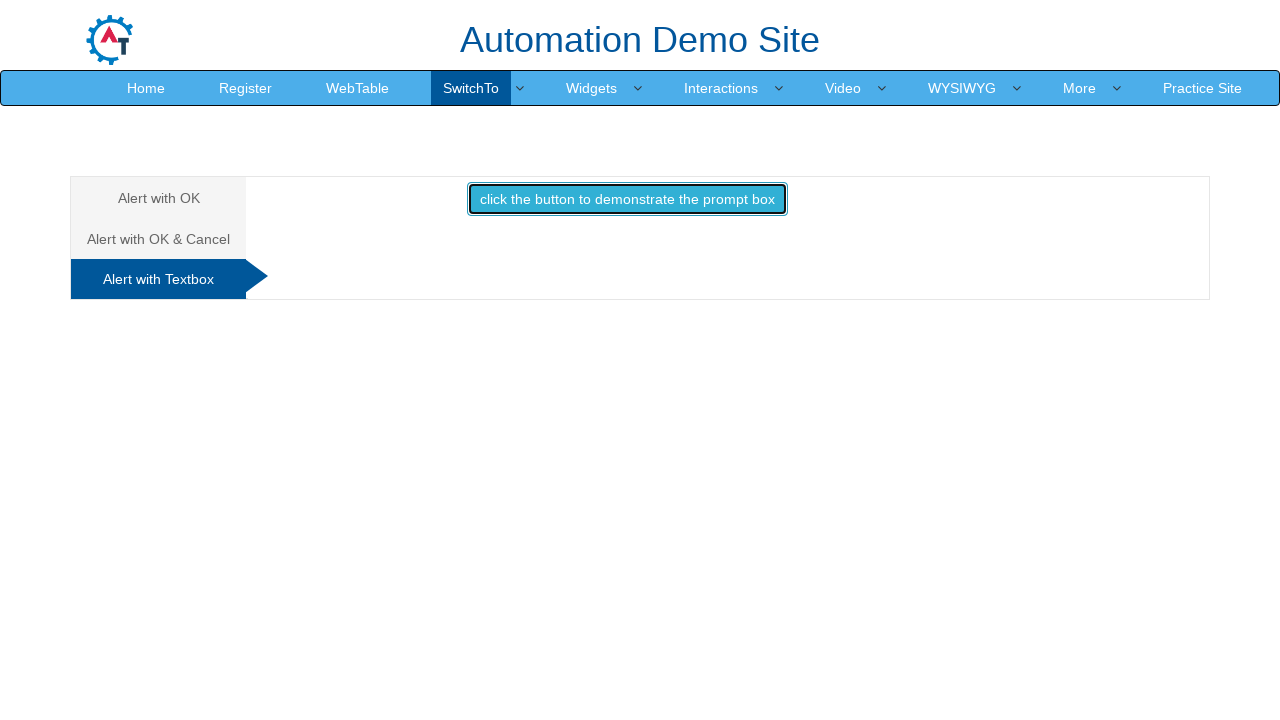

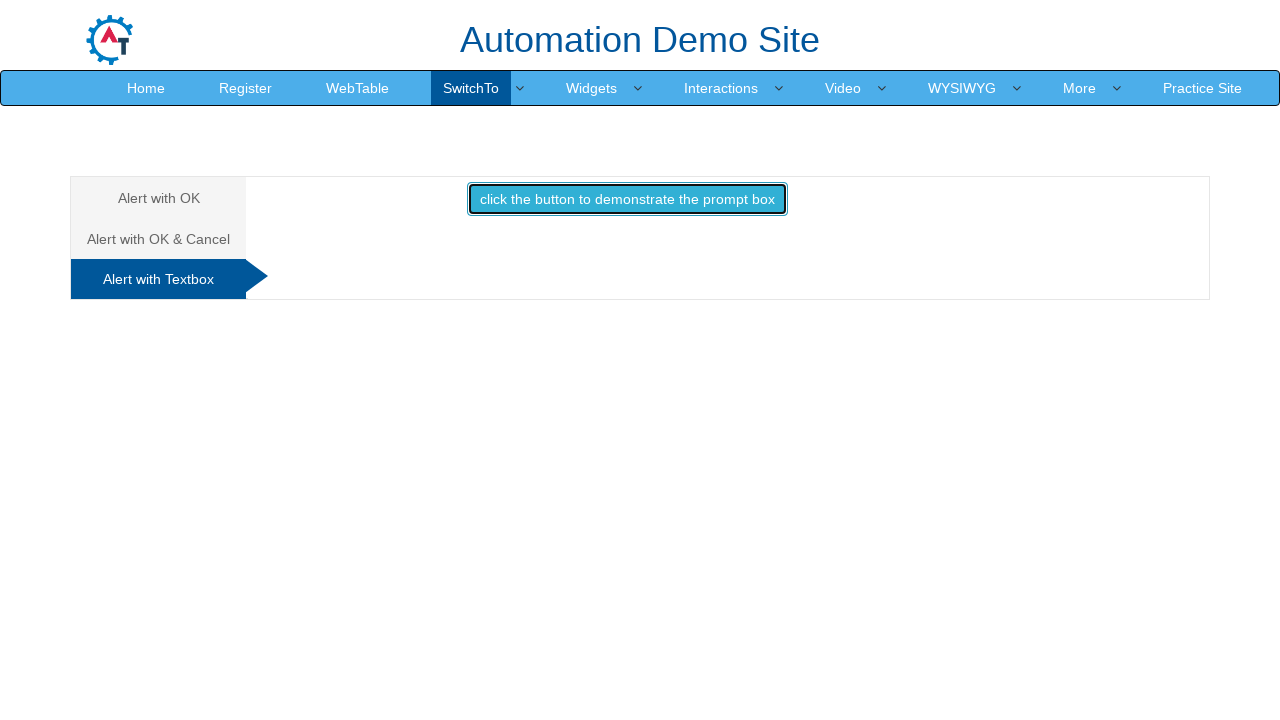